Tests mouse hover functionality by hovering over the Products dropdown menu, then hovering over the App Testing submenu, and clicking on the "App Live" product link.

Starting URL: https://www.browserstack.com/guide/mouse-hover-in-selenium

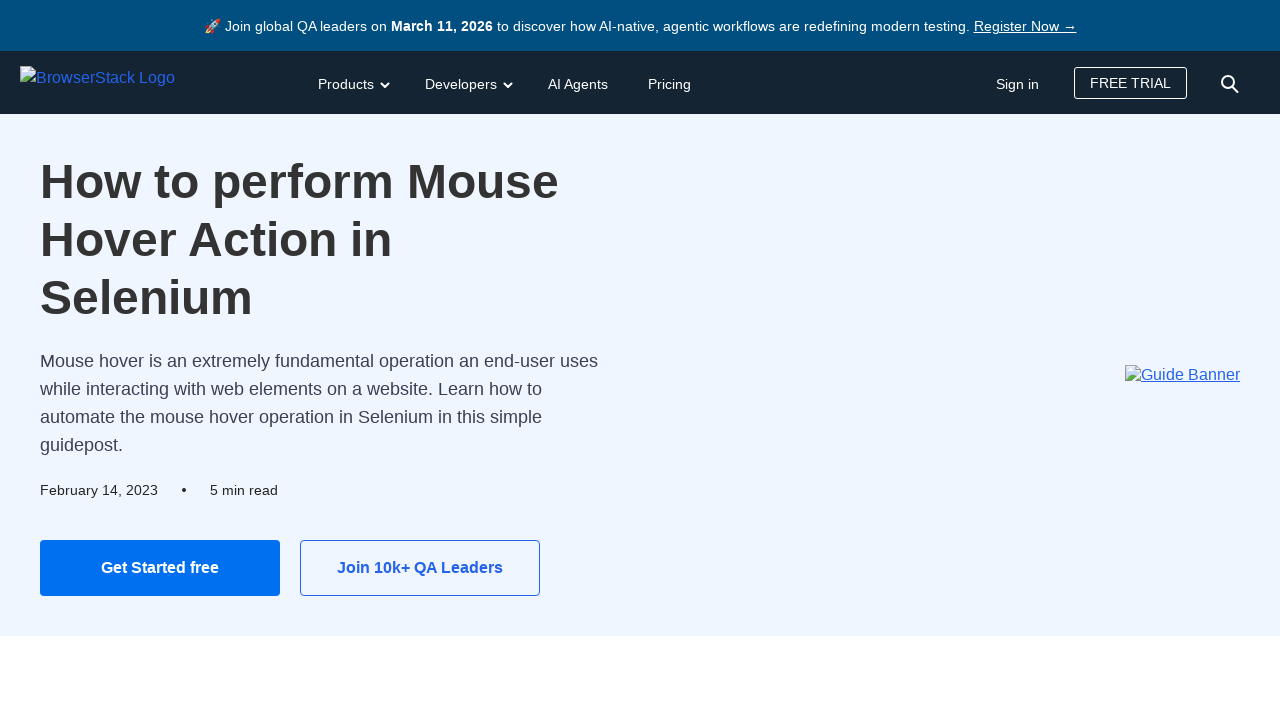

Hovered over Products dropdown button at (352, 82) on button#products-dd-toggle
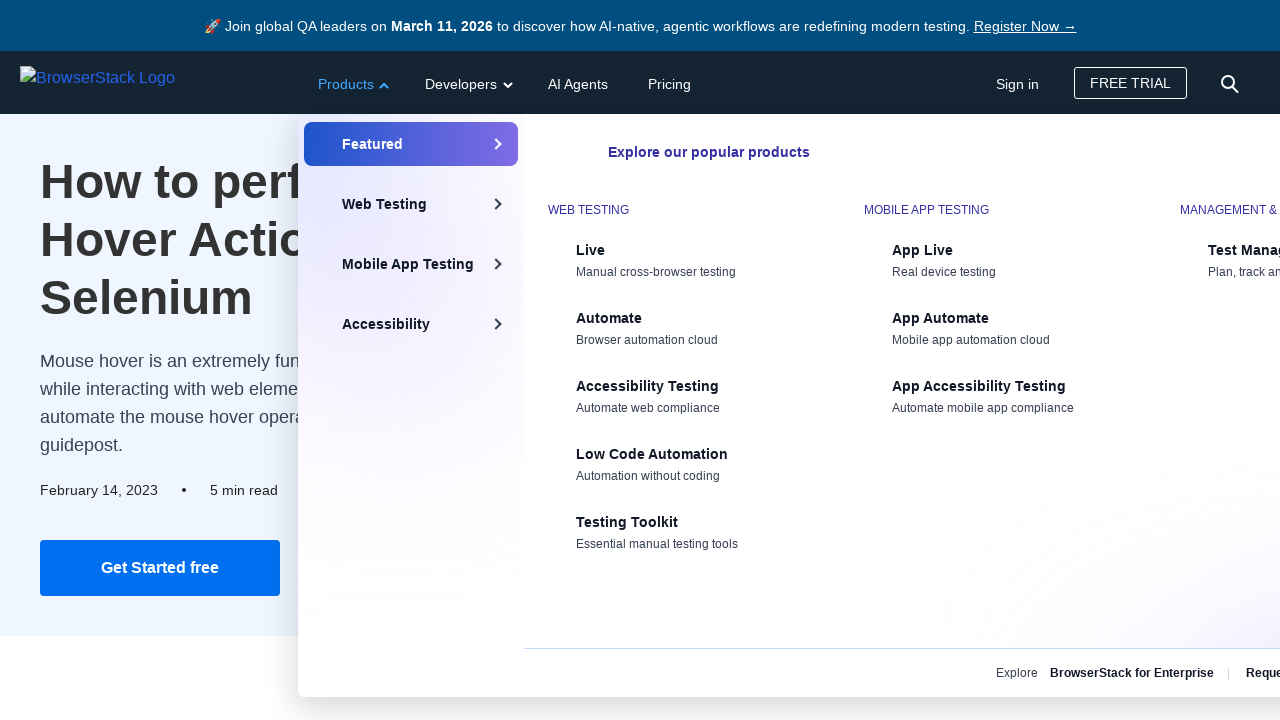

Hovered over App Testing tab in dropdown menu at (411, 264) on button#products-dd-tab-3
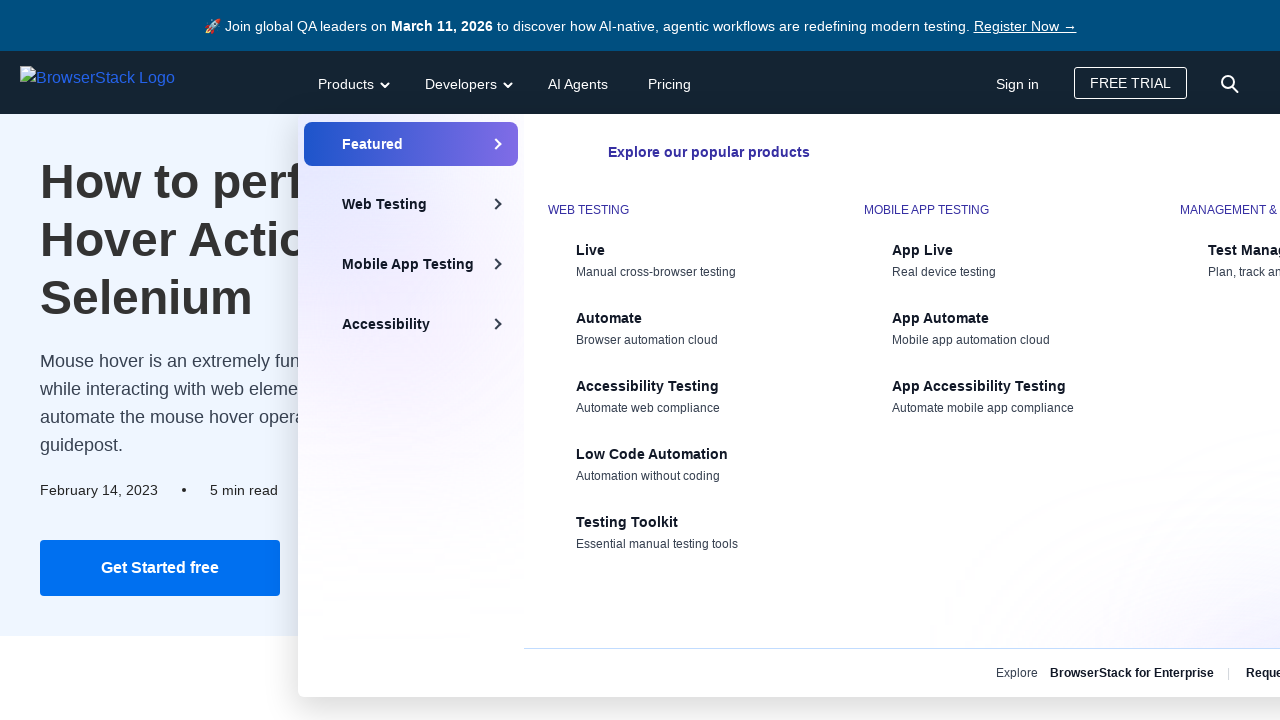

App Testing submenu appeared with product links
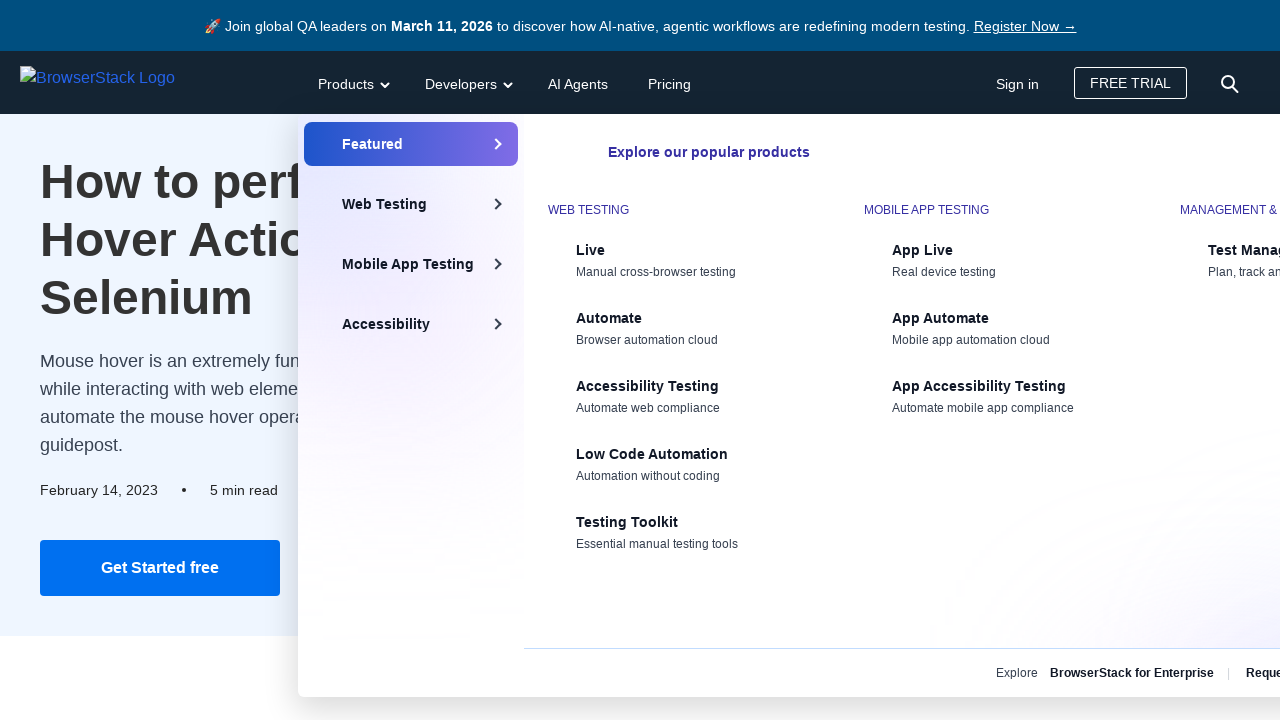

Scrolled App Live product link into view
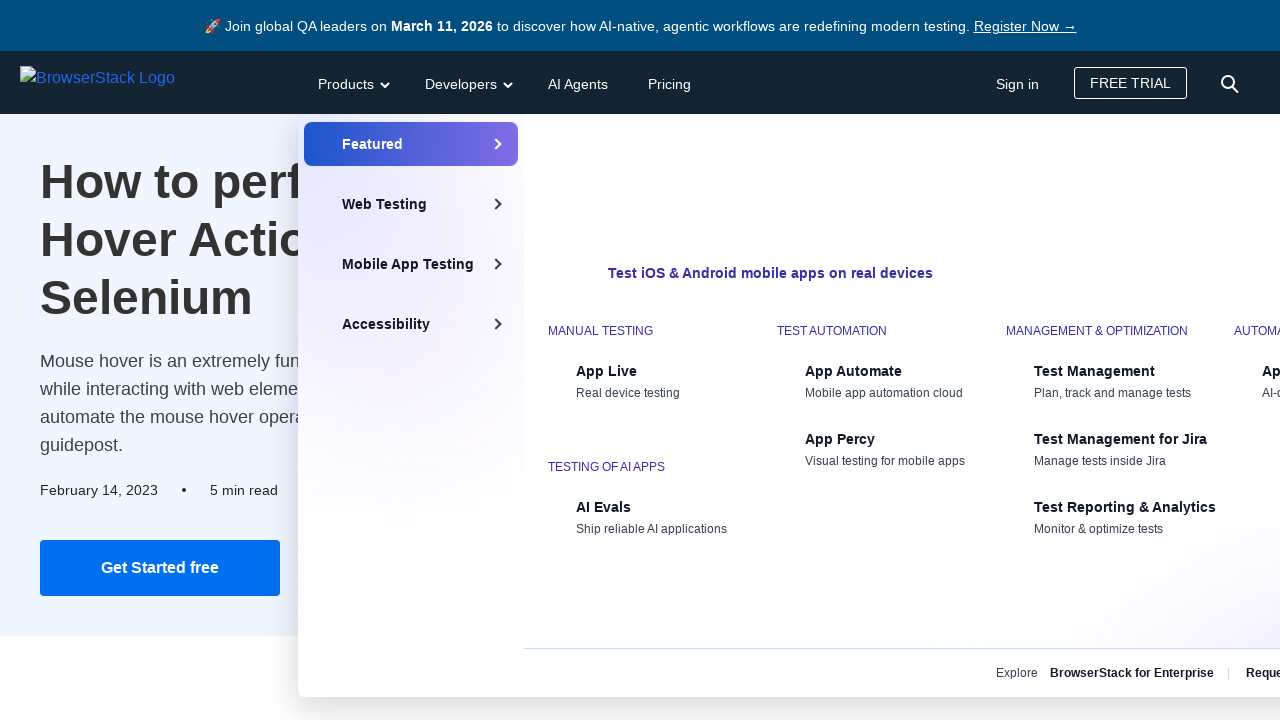

Clicked on App Live product link at (655, 380) on div#products-dd-tabpanel-3-inner-1 a >> nth=0
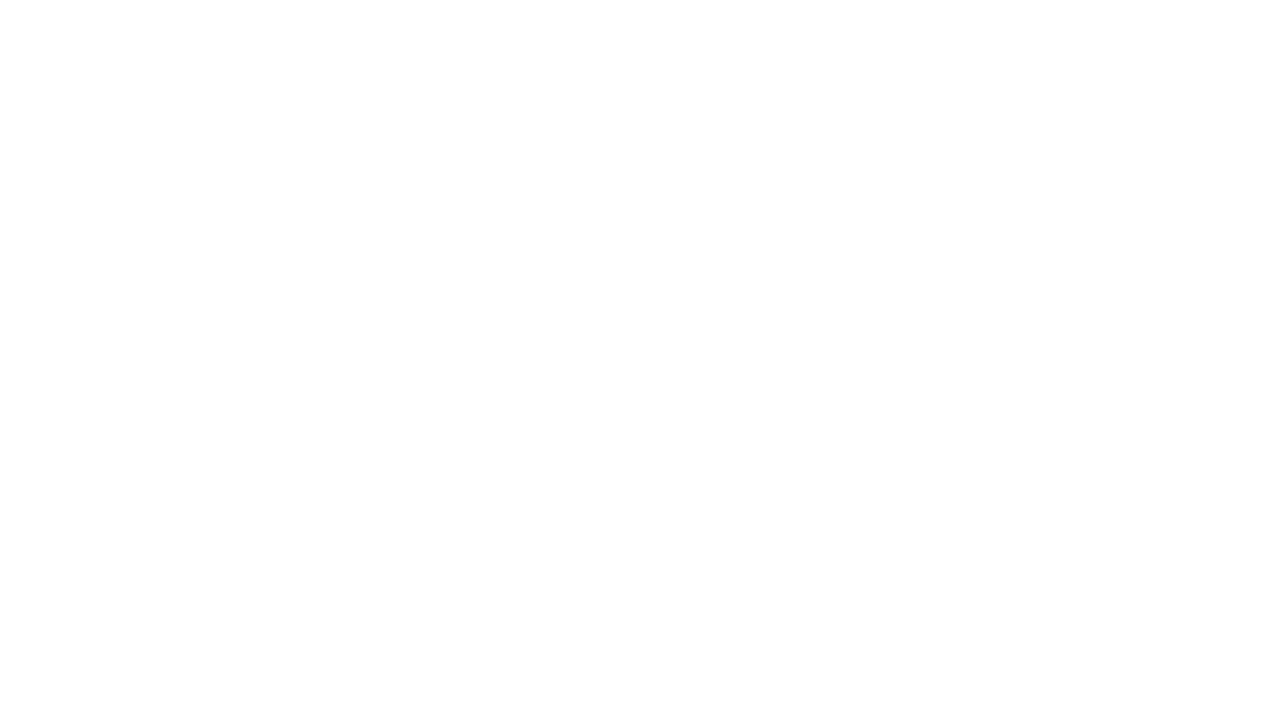

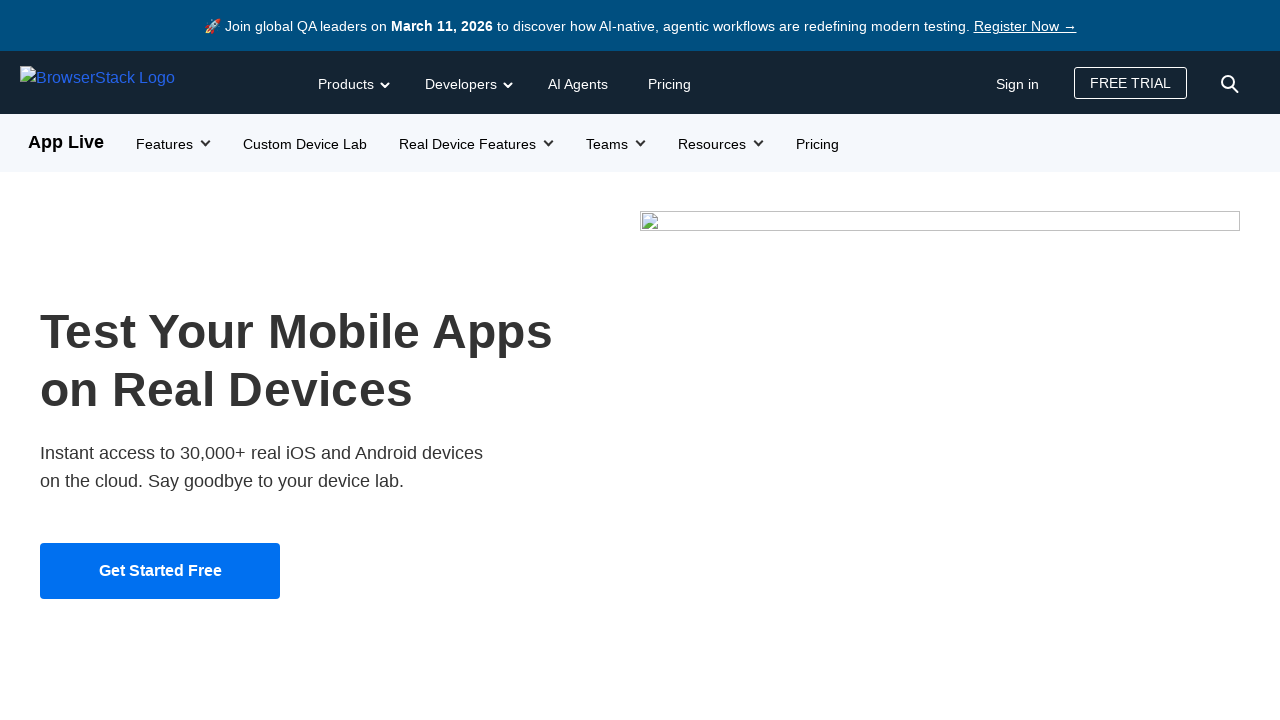